Tests a To-do application by clicking on checkbox items, adding a new todo item with text "LambdaTest", and verifying the page heading is displayed.

Starting URL: https://stage-lambda-devops-use-only.lambdatestinternal.com/To-do-app/index.html

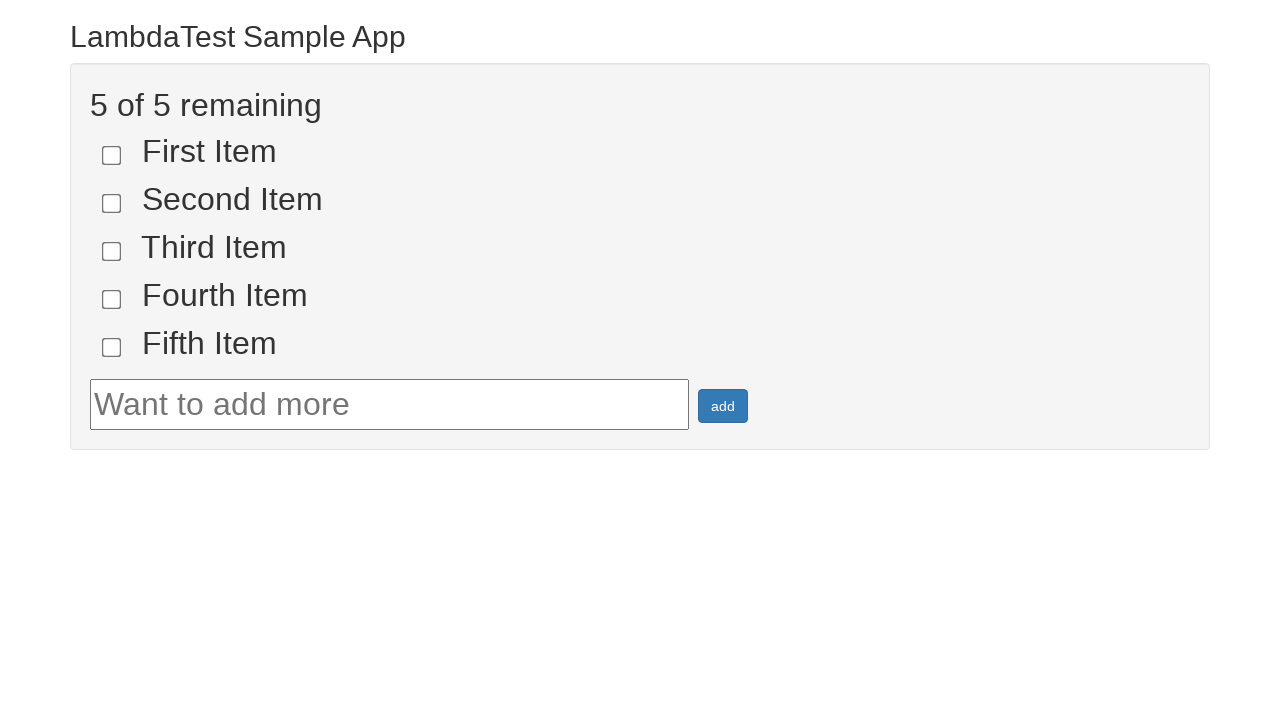

Clicked on the first list item checkbox at (112, 155) on input[name='li1']
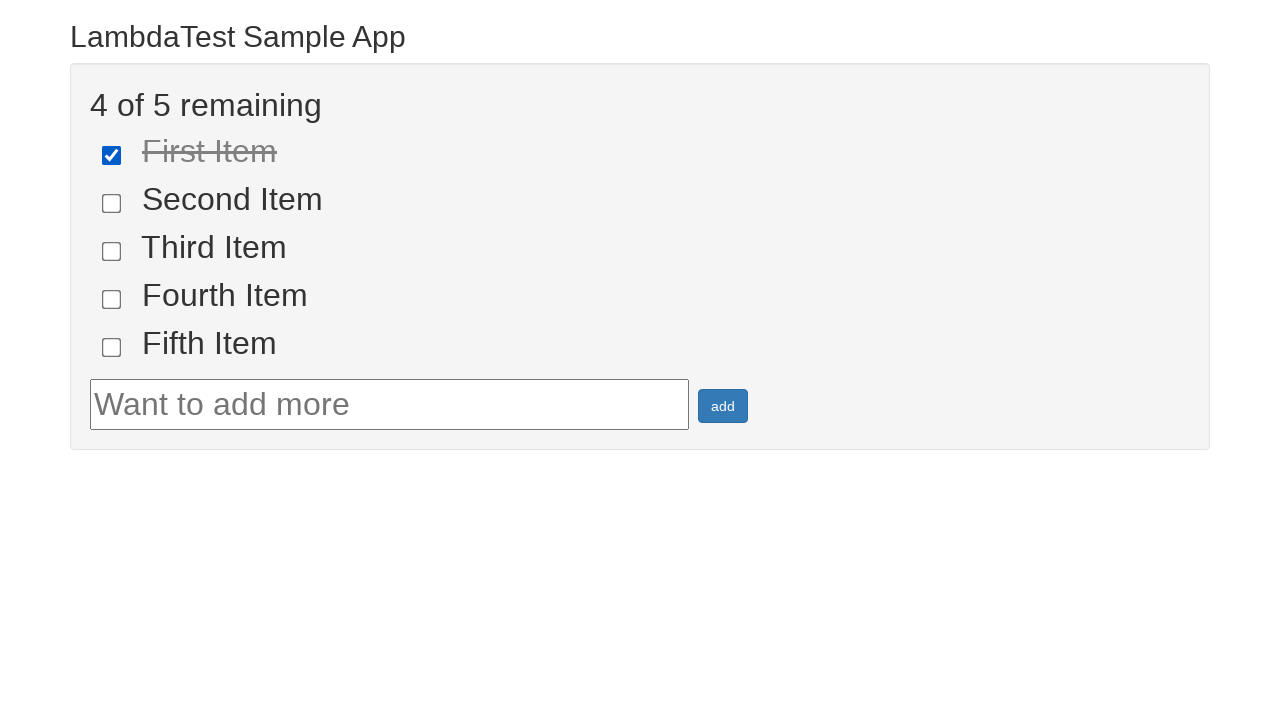

Clicked on the second list item checkbox at (112, 203) on input[name='li2']
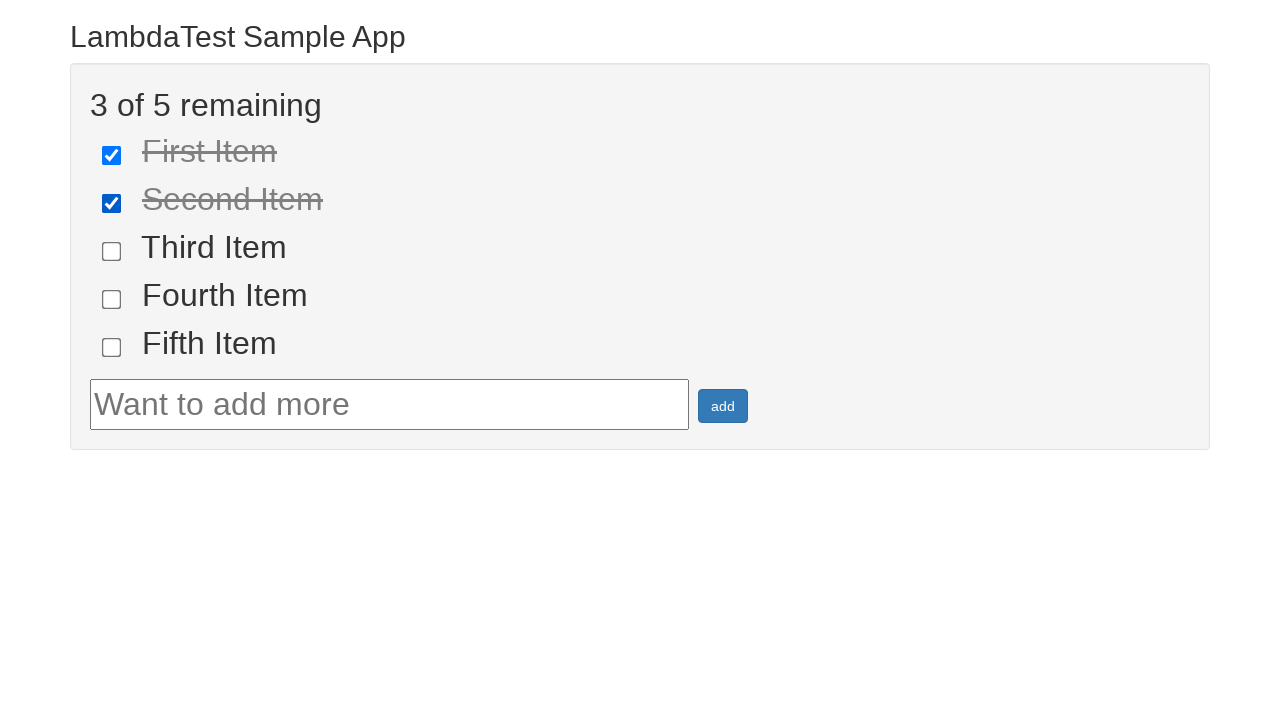

Filled todo input field with 'LambdaTest' on #sampletodotext
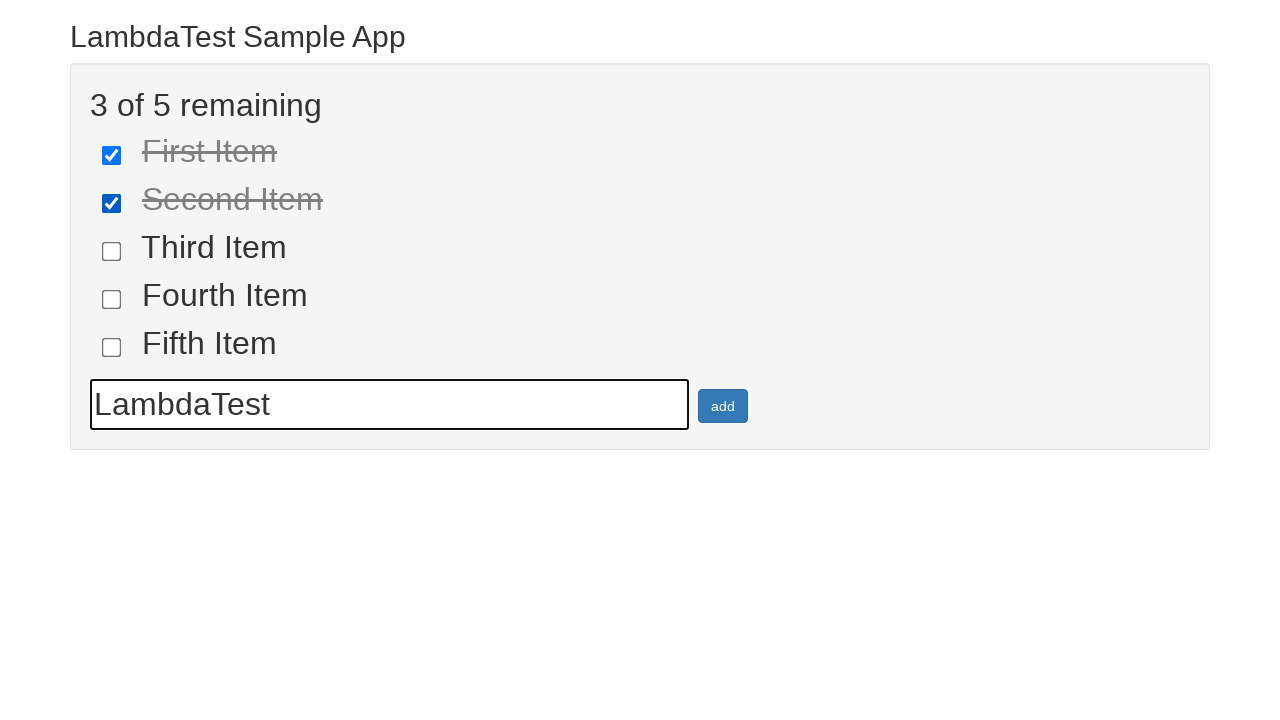

Clicked add button to create new todo item at (723, 406) on #addbutton
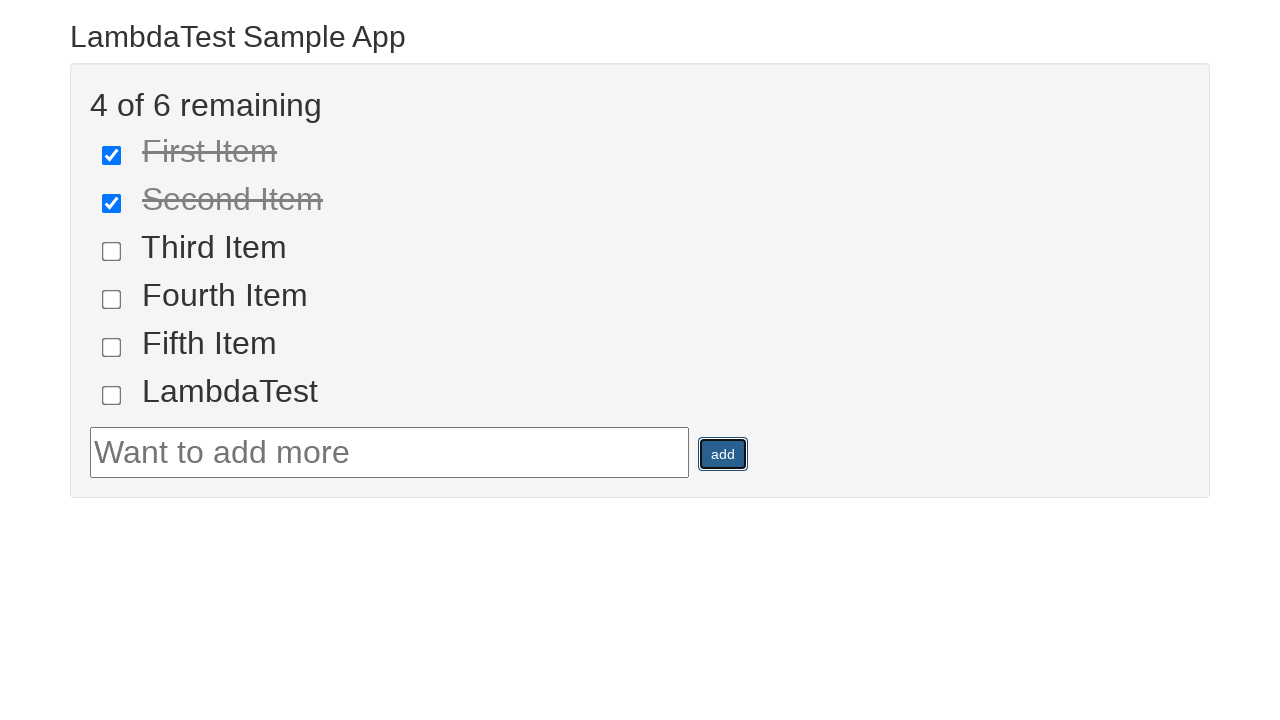

Verified page heading is visible
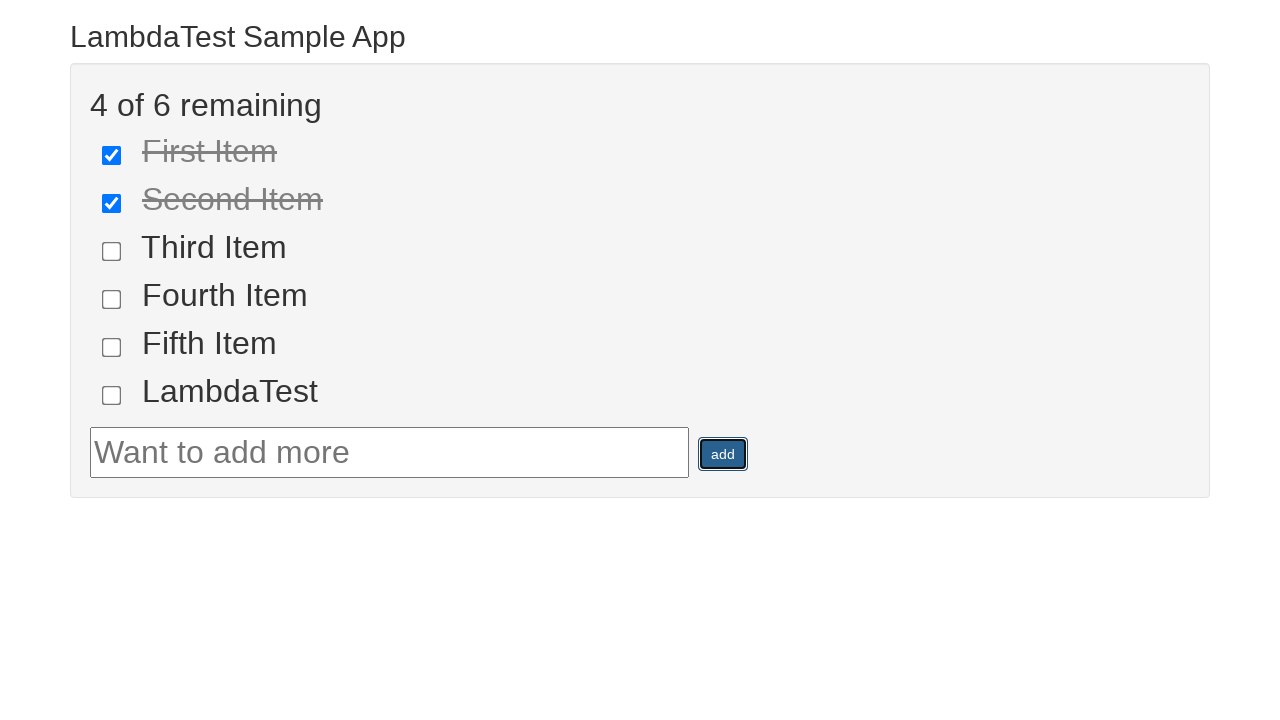

Clicked on page heading at (640, 36) on .container h2
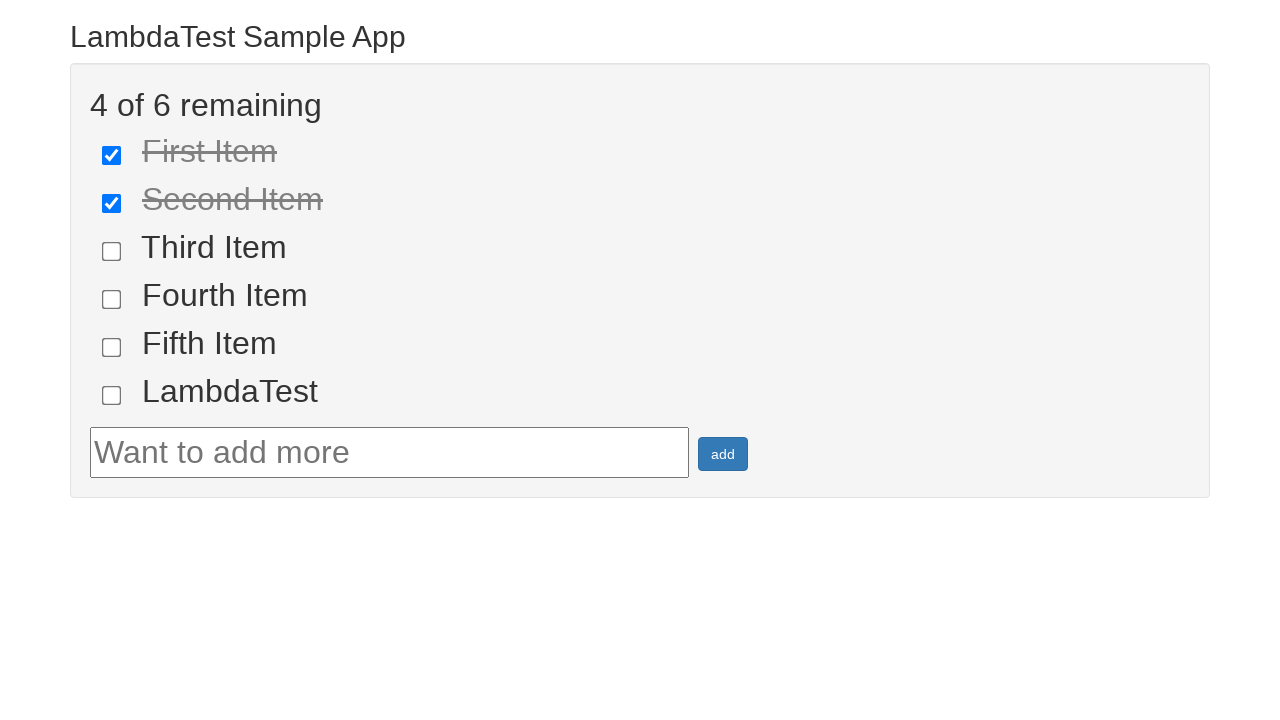

Waited for 3 seconds
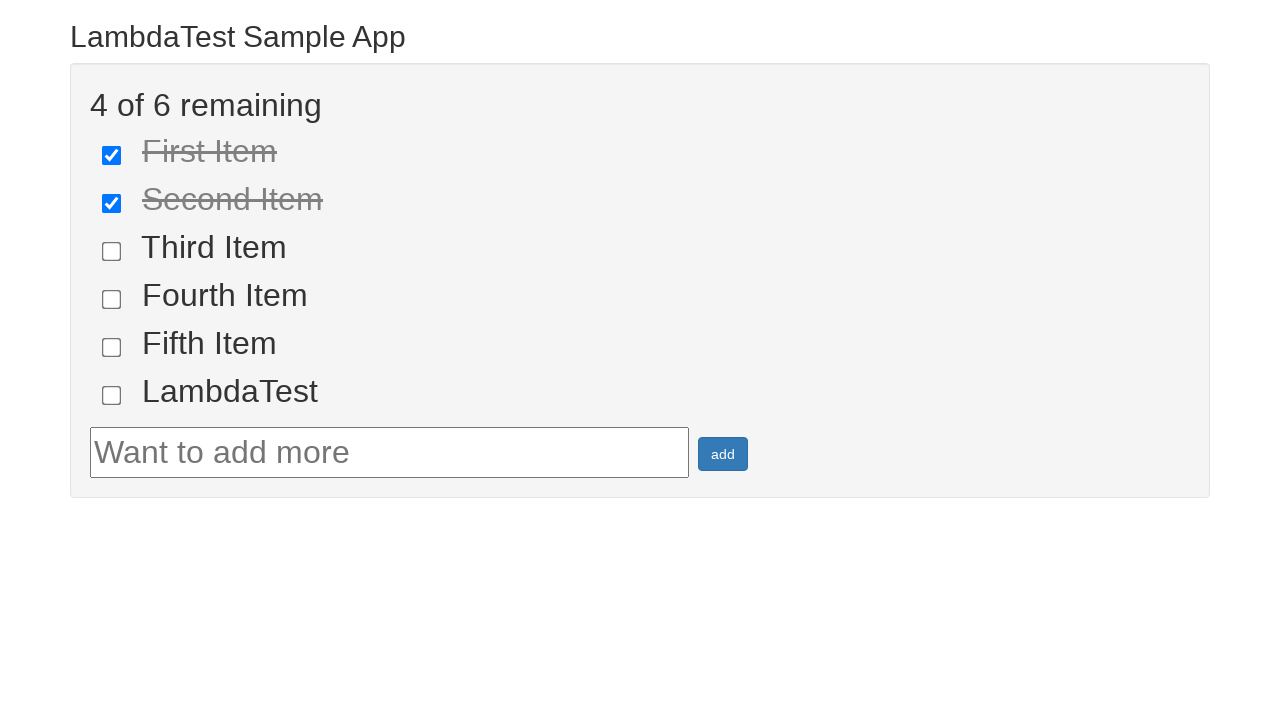

Heading is visible and clicked again at (640, 36) on .container h2
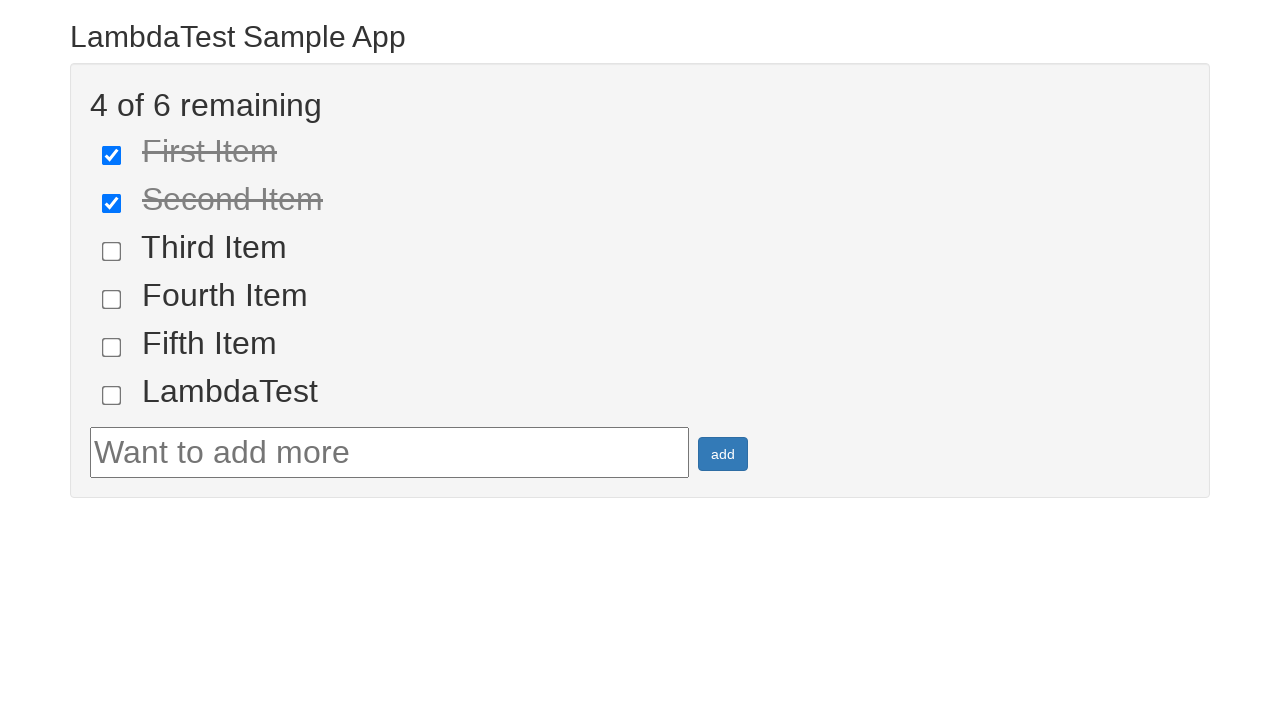

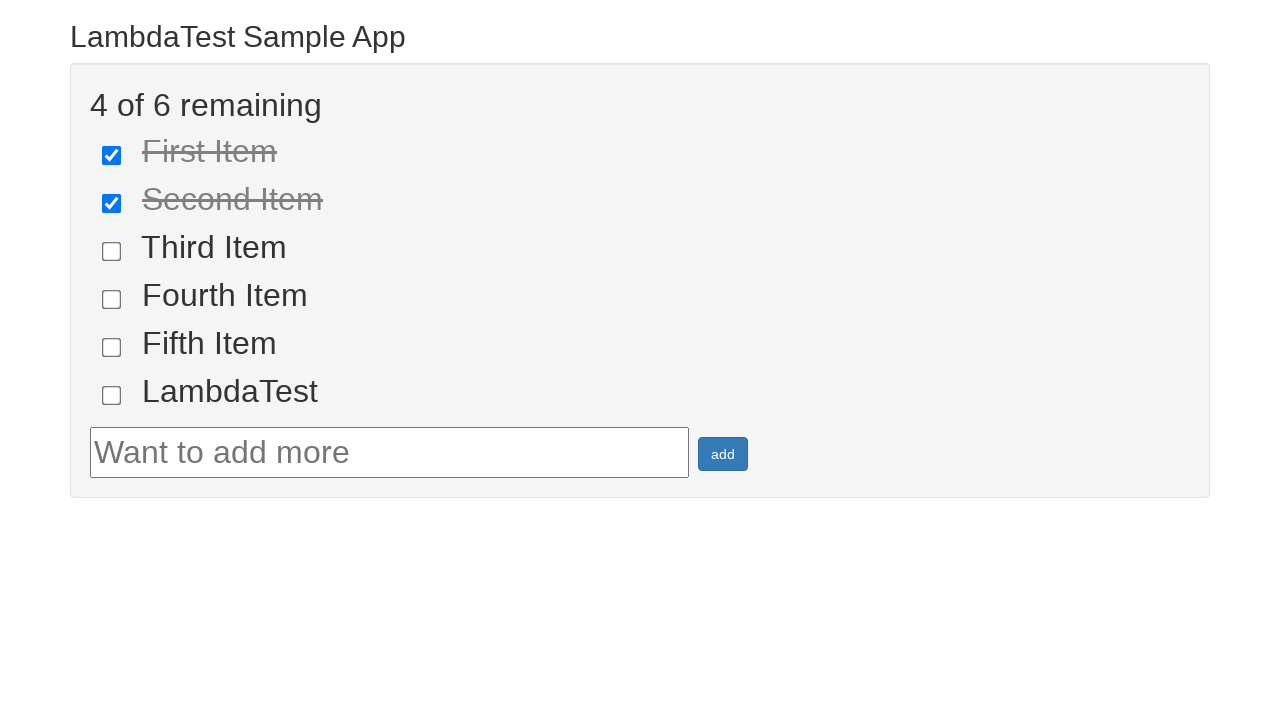